Navigates to Selenium website blog section, clicks on 2016 archive link, and verifies the page title and presence of a specific blog post link

Starting URL: https://selenium.dev

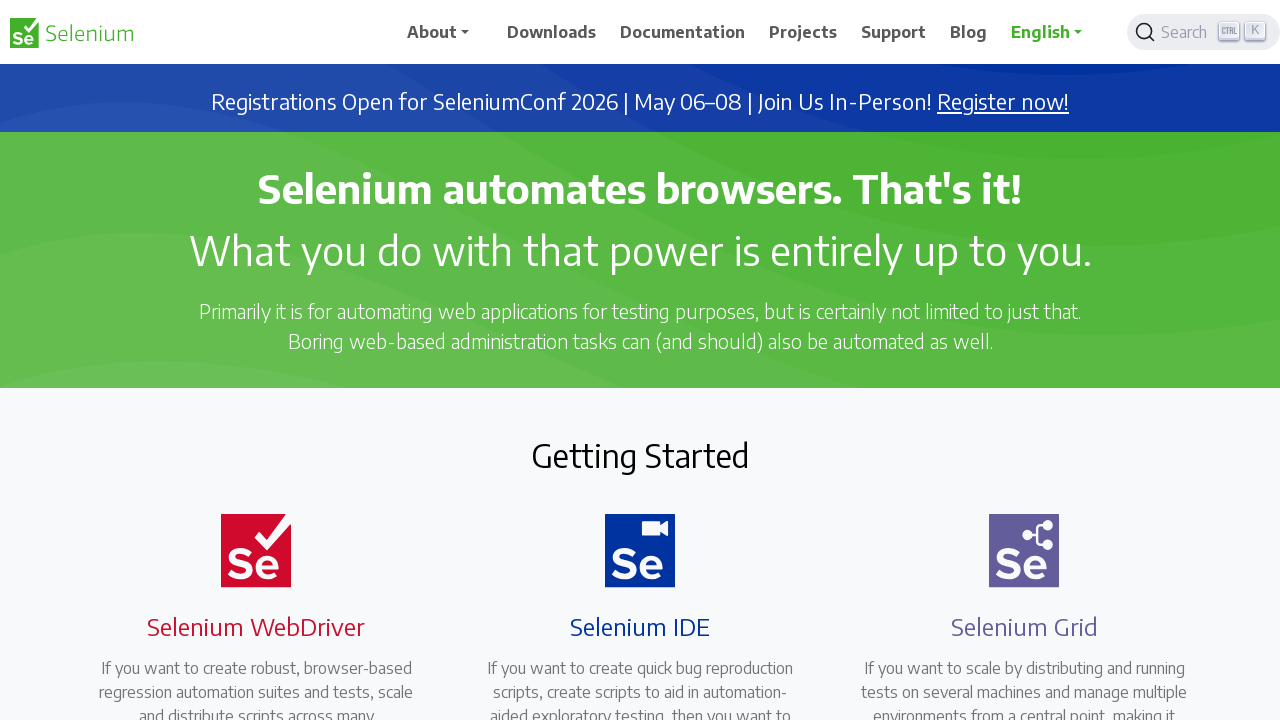

Navigated to Selenium website
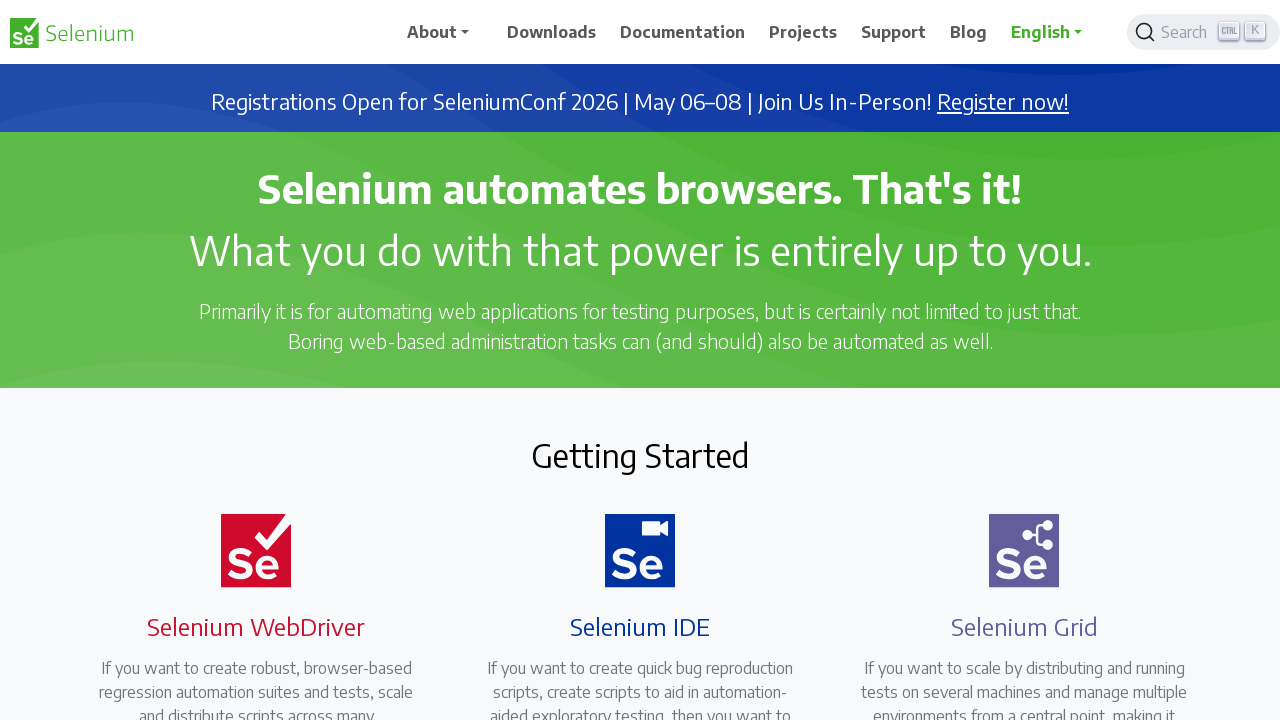

Clicked on Blog link at (969, 32) on a:has-text('Blog')
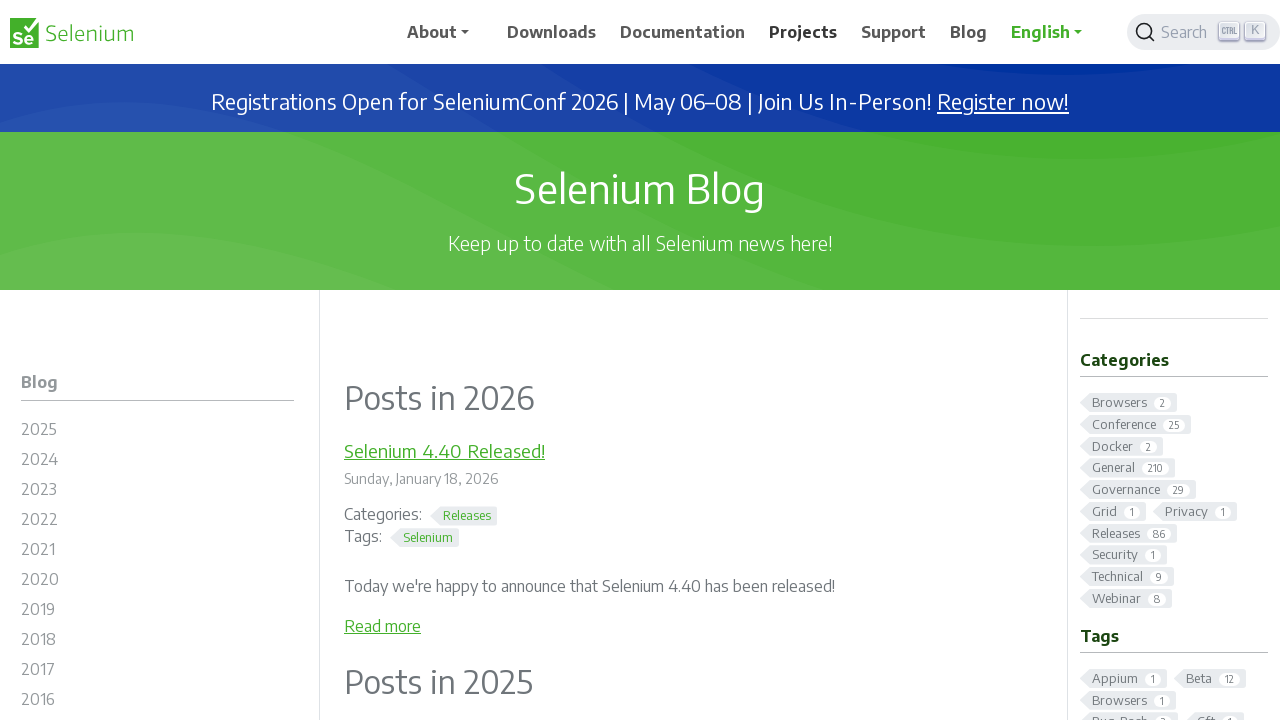

Clicked on 2016 archive link at (158, 702) on #m-blog2016
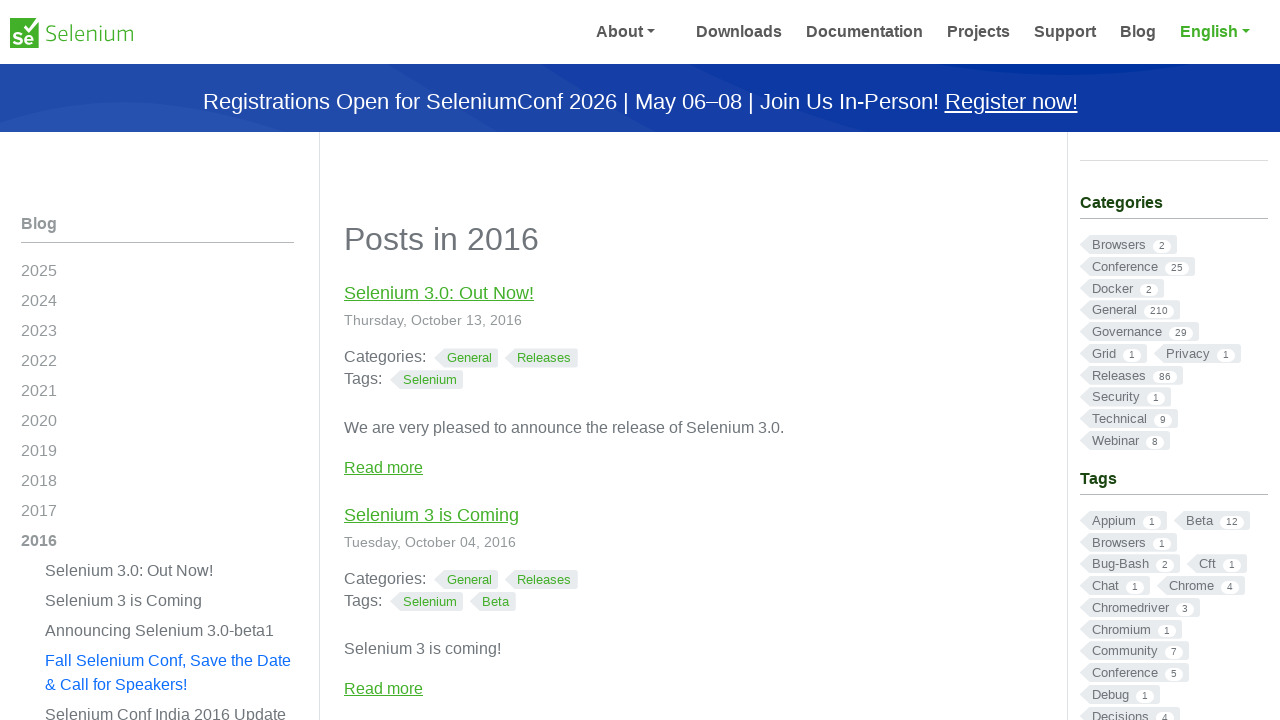

Verified presence of 'Fall Selenium Conf, Save the Date & Call for Speakers!' blog post link
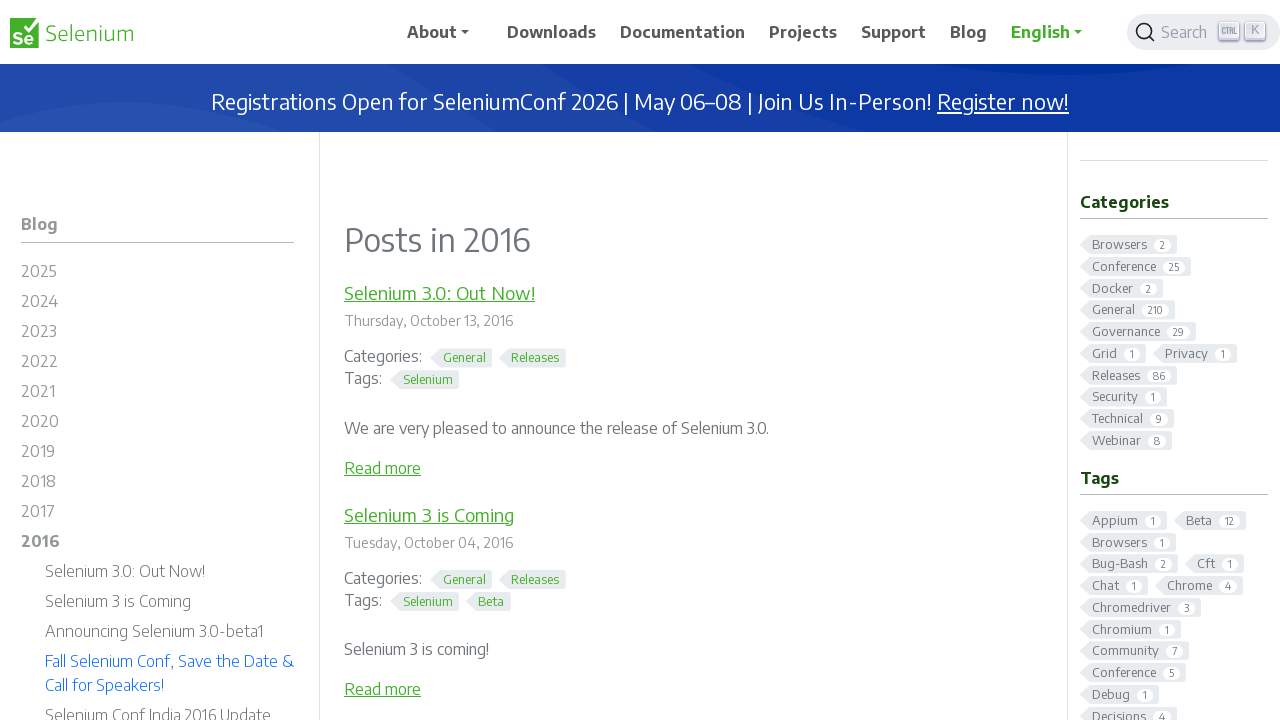

Verified page title is 'Blog Posts - 2016 | Selenium'
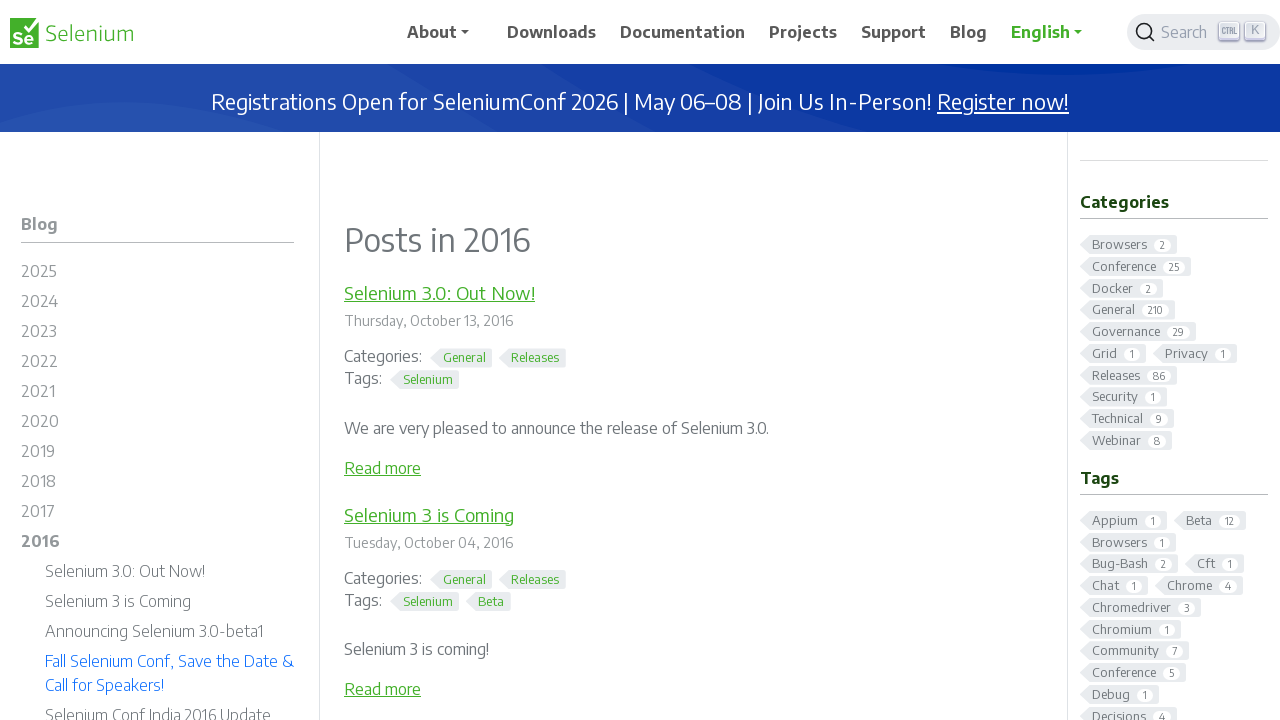

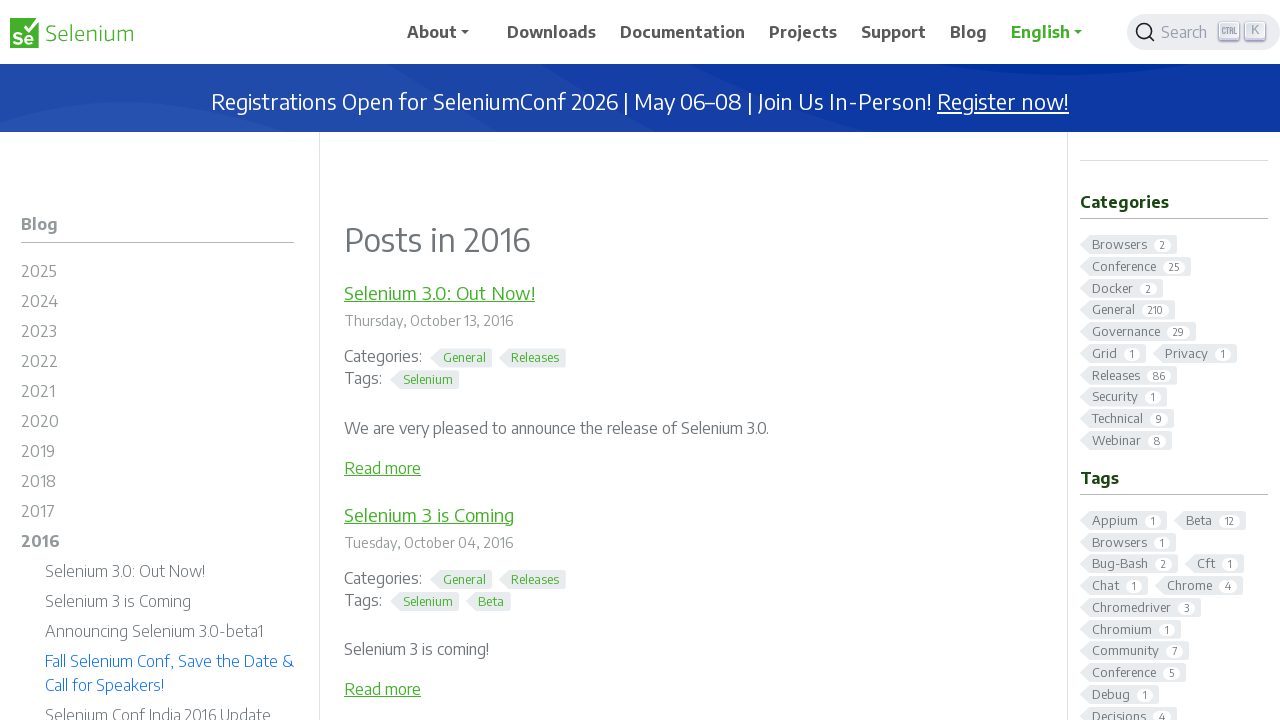